Tests dropdown interaction on SpiceJet website by clicking on a passenger count selector and incrementing the value multiple times

Starting URL: https://www.spicejet.com/

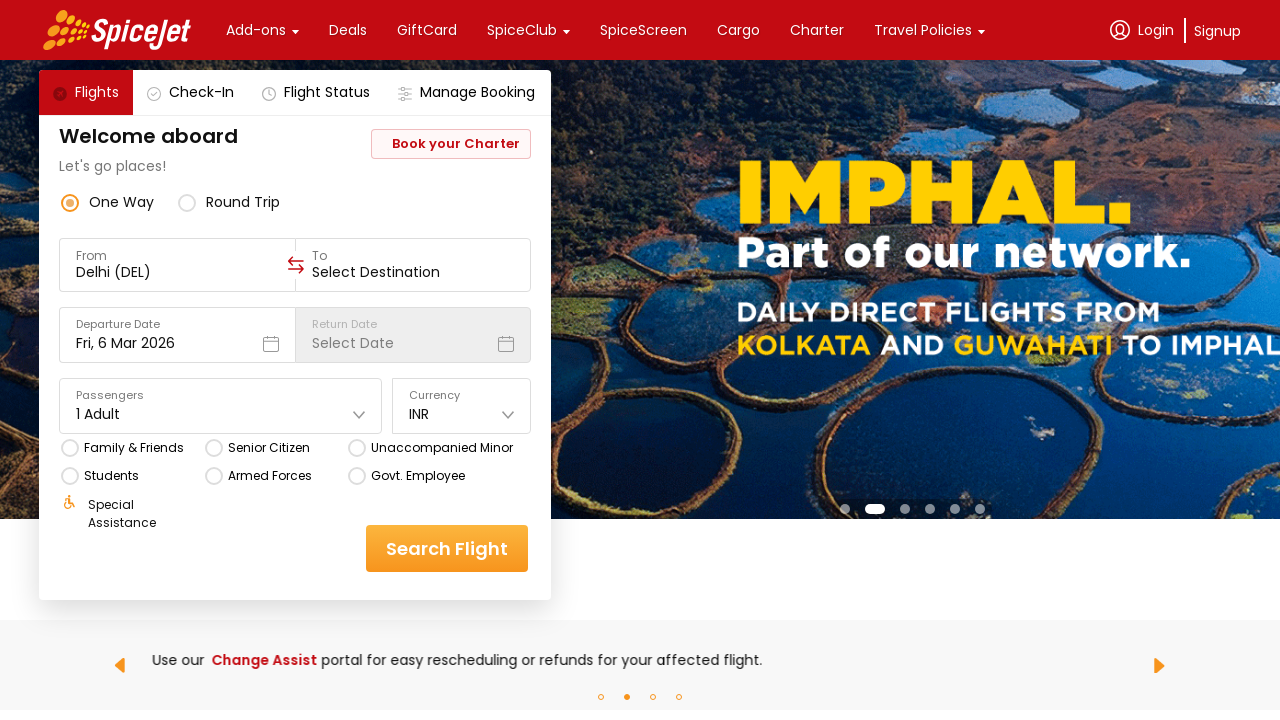

Clicked on passenger count dropdown to open it at (221, 406) on //*[@id="main-container"]/div/div[1]/div[3]/div[2]/div[5]/div[1]/div/div
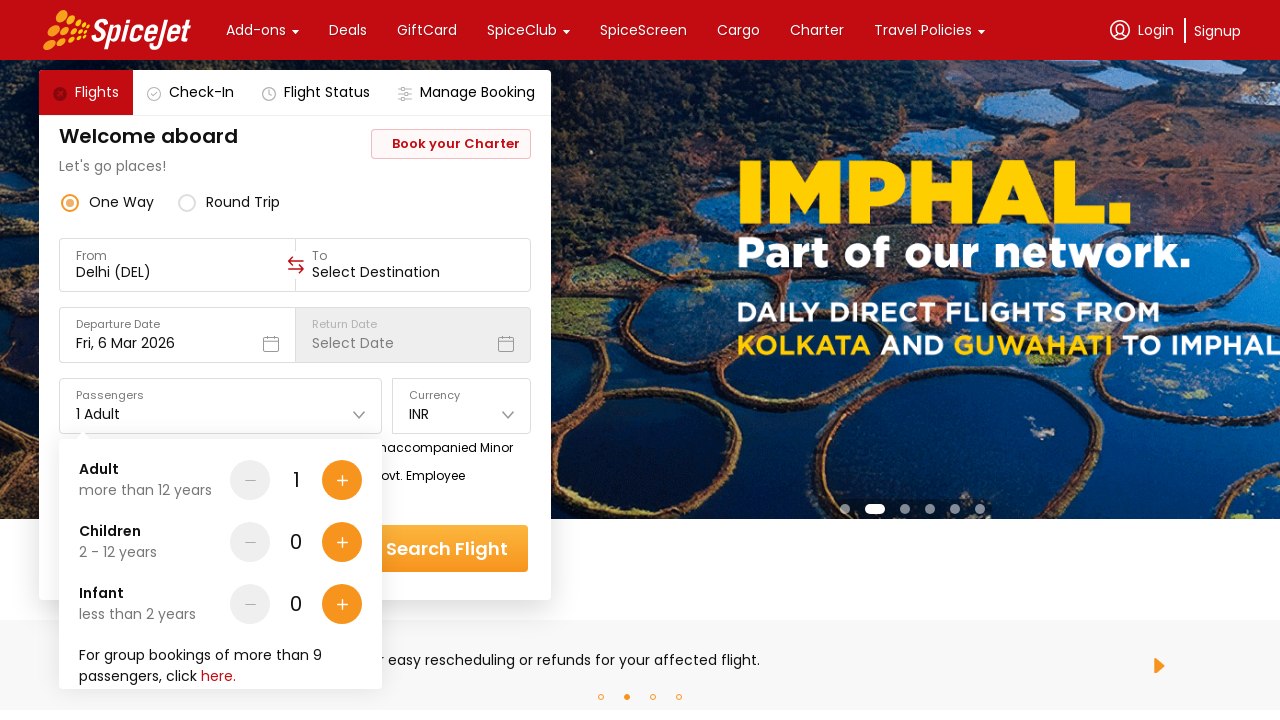

Waited for dropdown to become visible
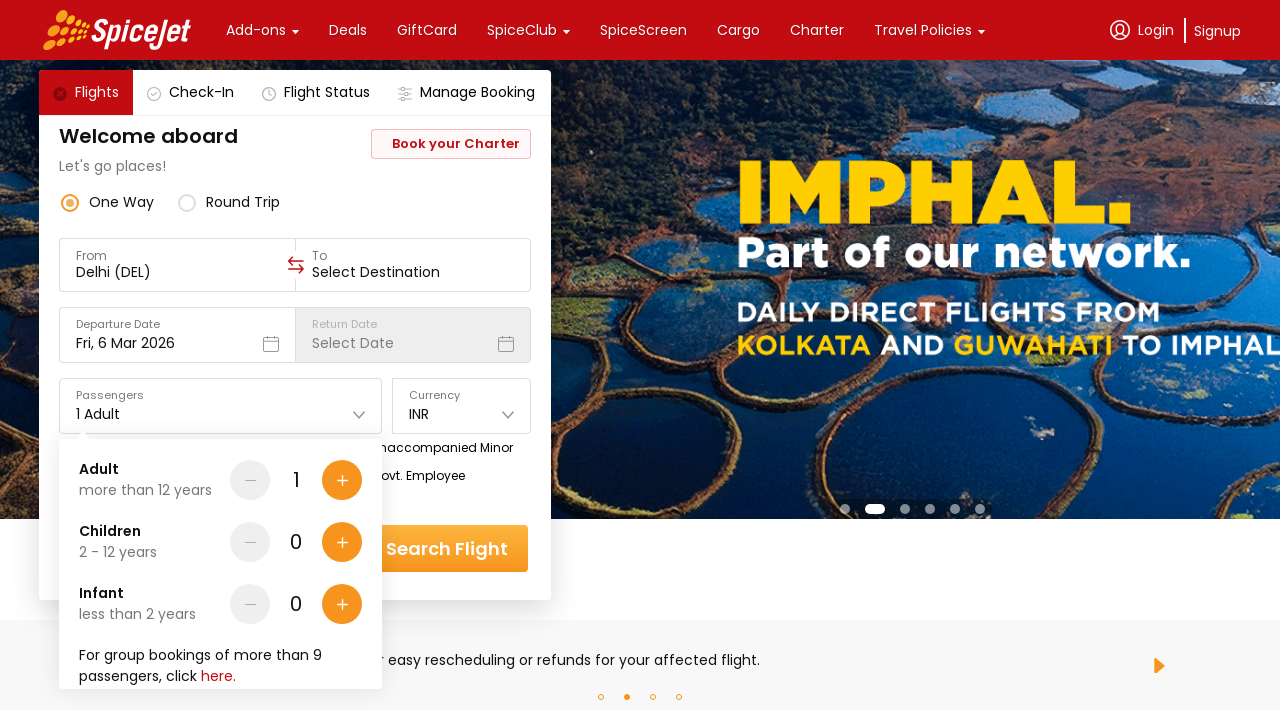

Clicked increment button to increase passenger count (first click) at (342, 480) on //*[@id="main-container"]/div/div[1]/div[3]/div[2]/div[5]/div[1]/div/div[2]/div[
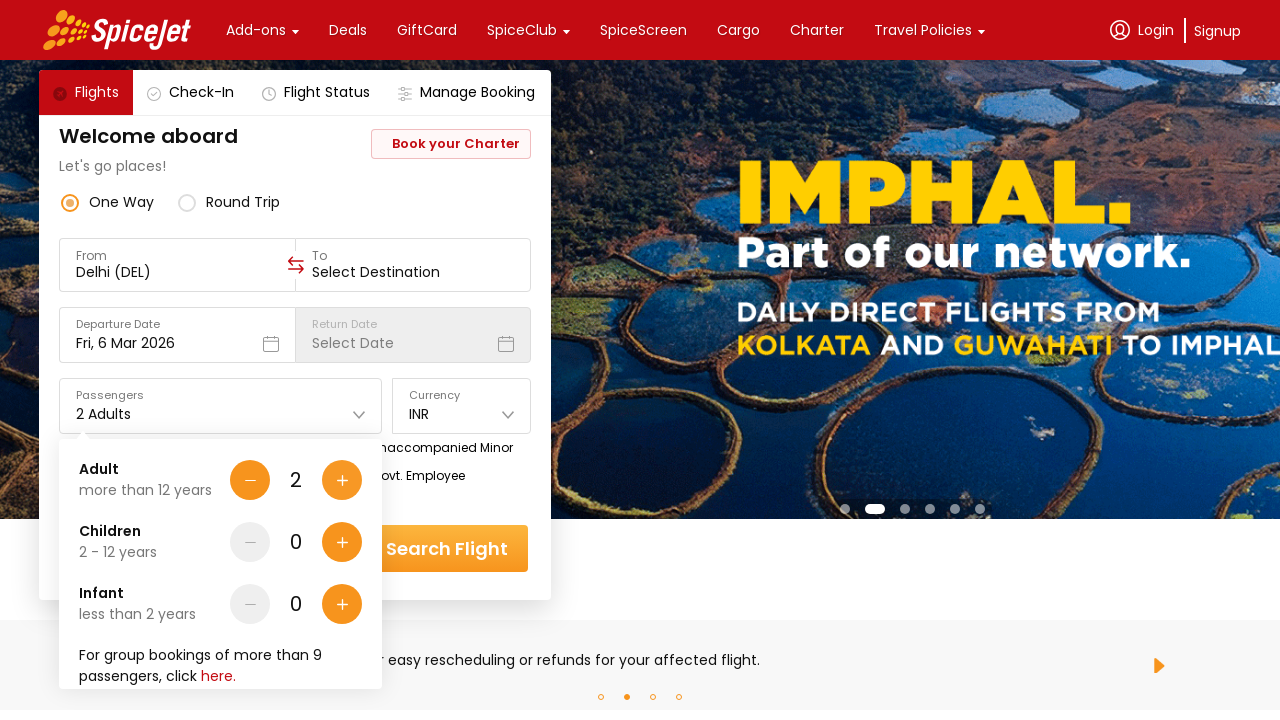

Clicked increment button to increase passenger count (second click) at (342, 480) on //*[@id="main-container"]/div/div[1]/div[3]/div[2]/div[5]/div[1]/div/div[2]/div[
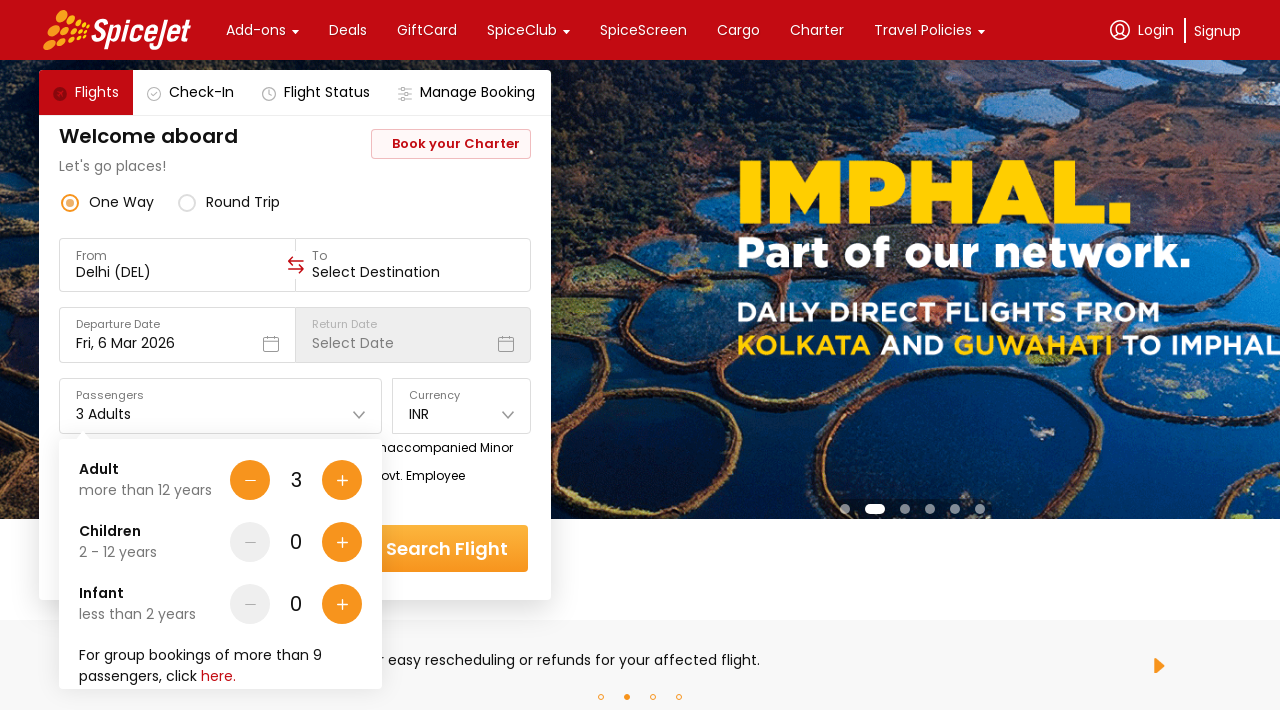

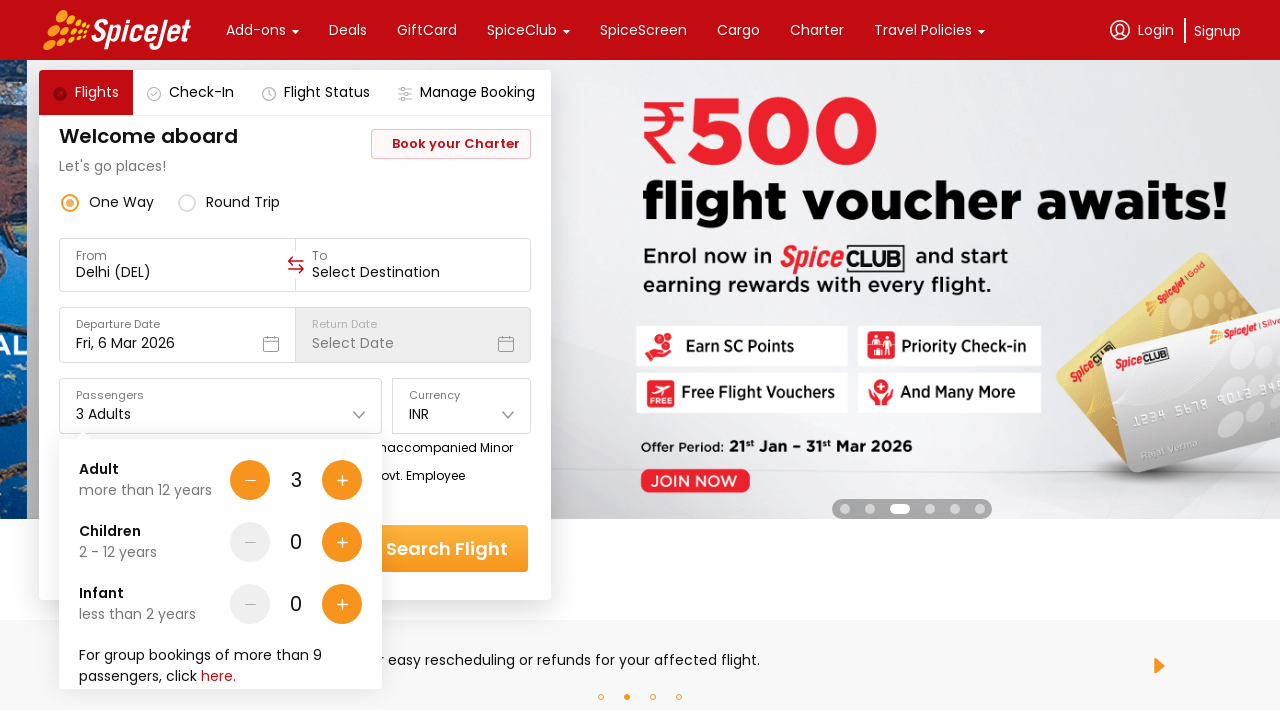